Tests the contact form functionality by navigating to the contact page and filling out all form fields before submitting

Starting URL: https://parabank.parasoft.com/

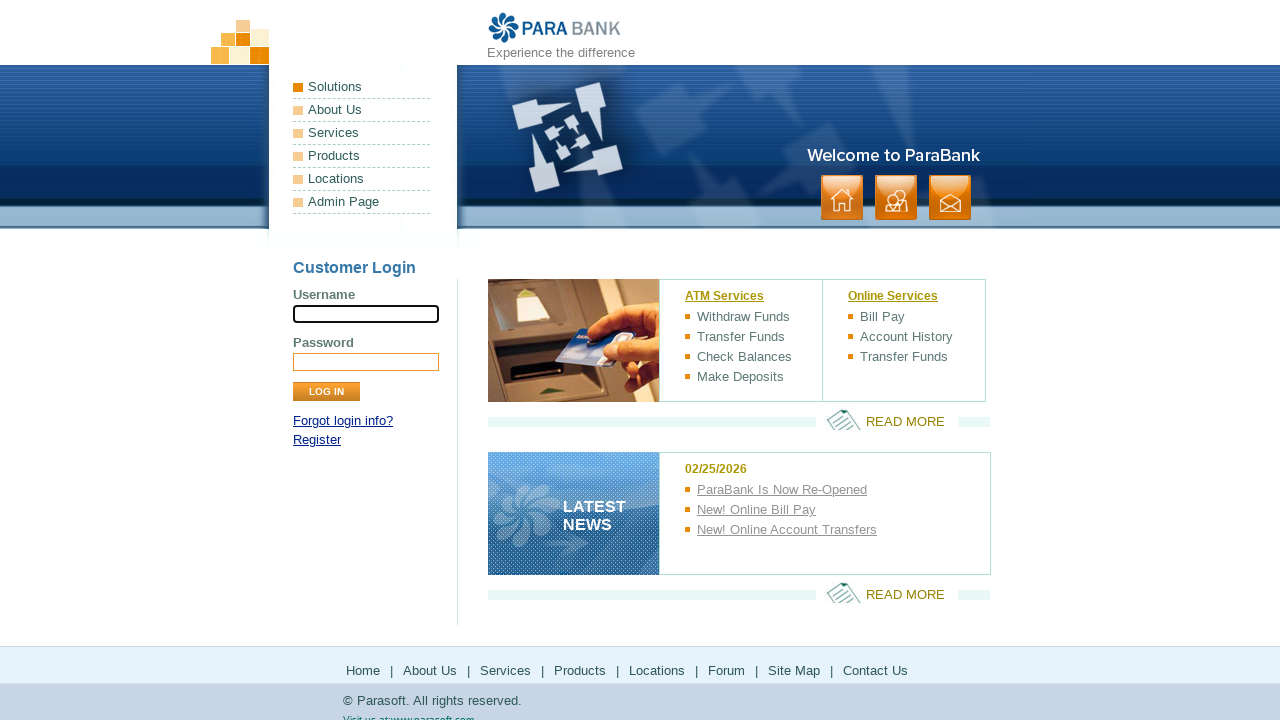

Clicked on contact link in header at (950, 198) on xpath=//ul[2]/li[3]/a
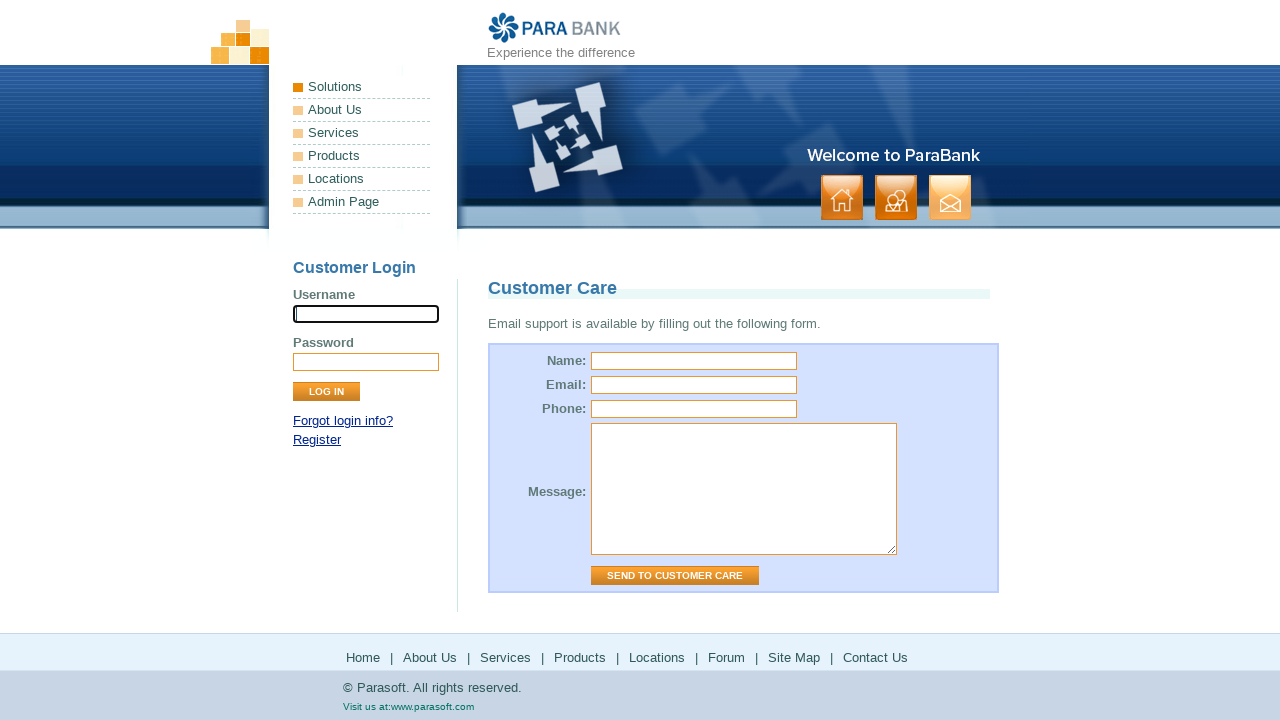

Filled name field with 'PPMPL' on #name
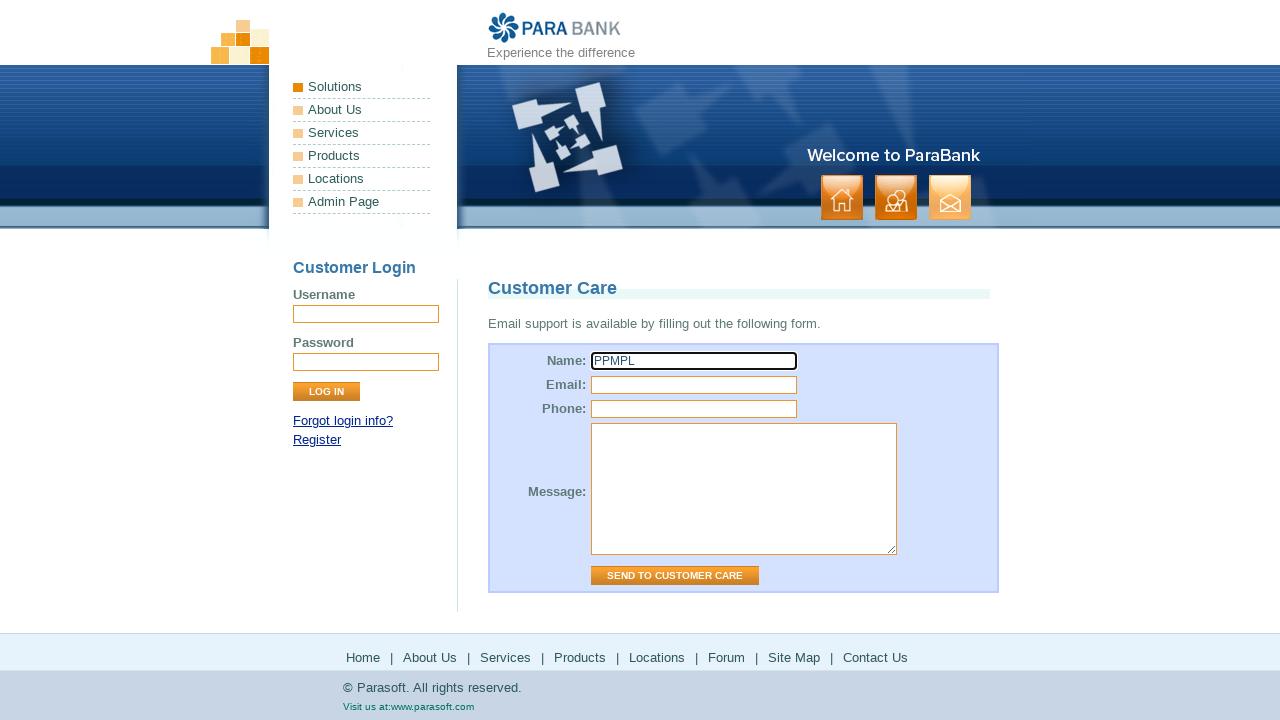

Filled email field with 'kelompok3@gmail.com' on #email
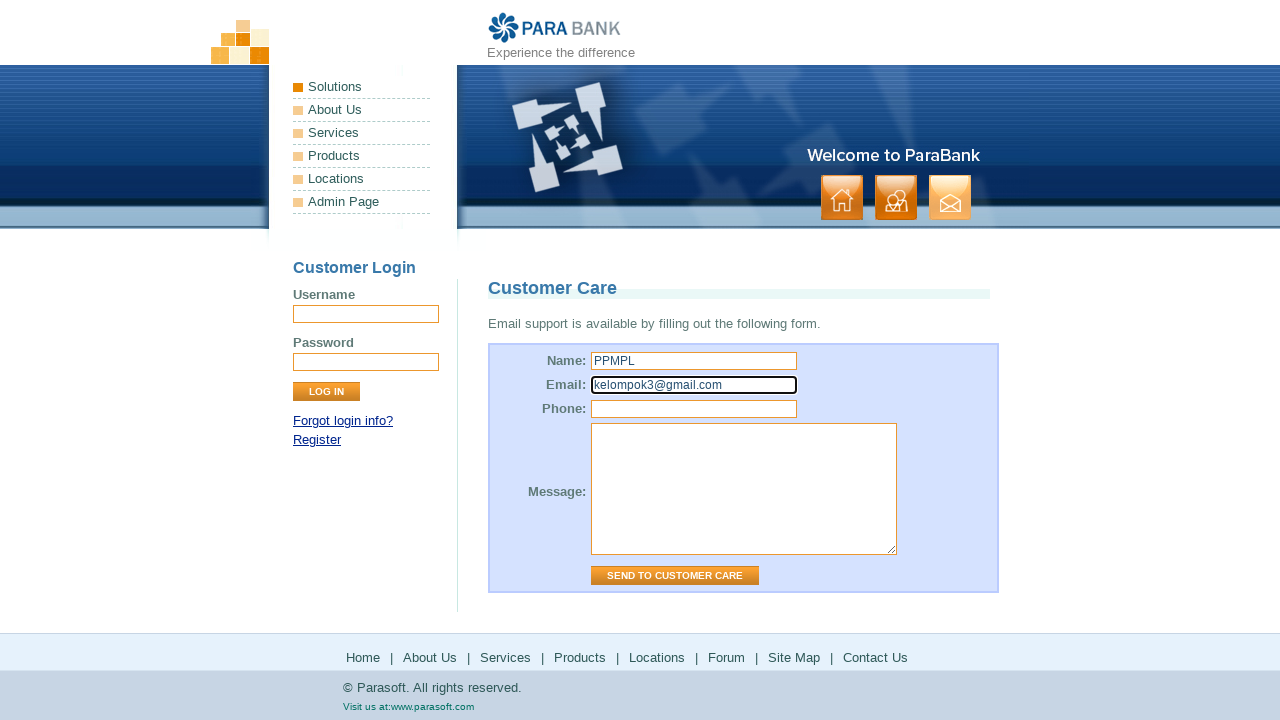

Filled phone field with '088966562456' on #phone
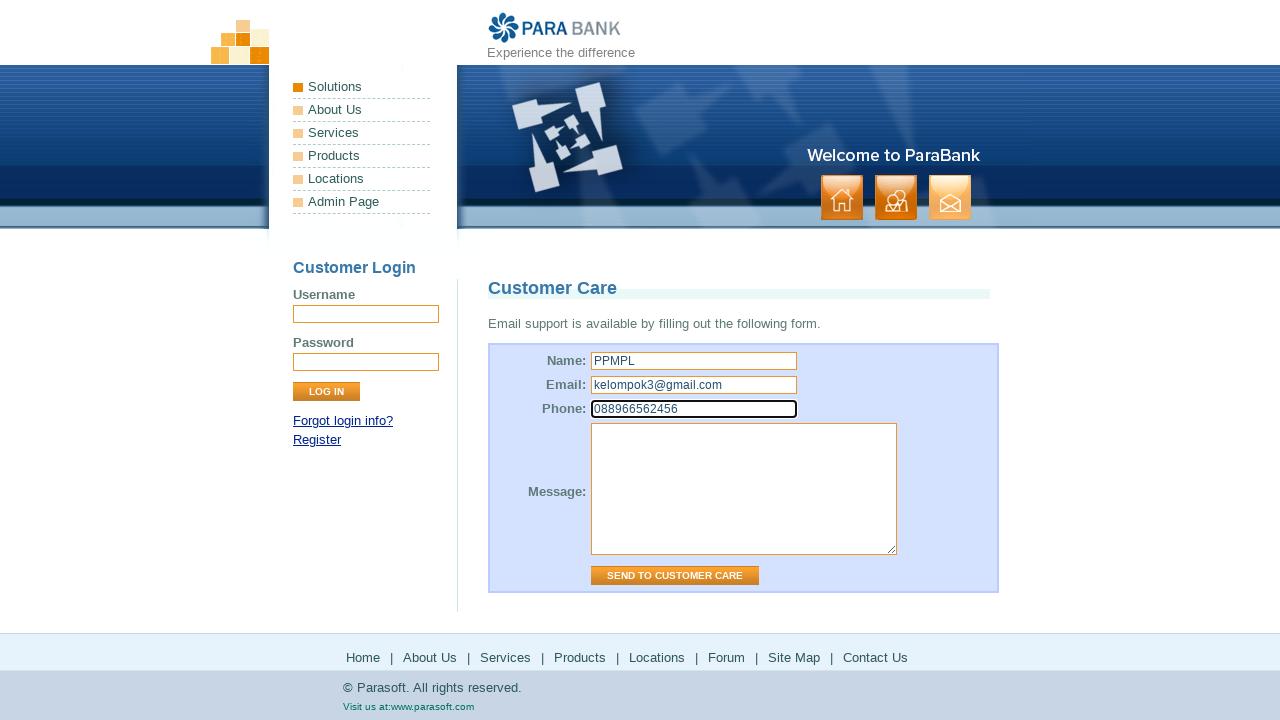

Filled message field with 'Ini adalah Proyek Test Cucumber' on #message
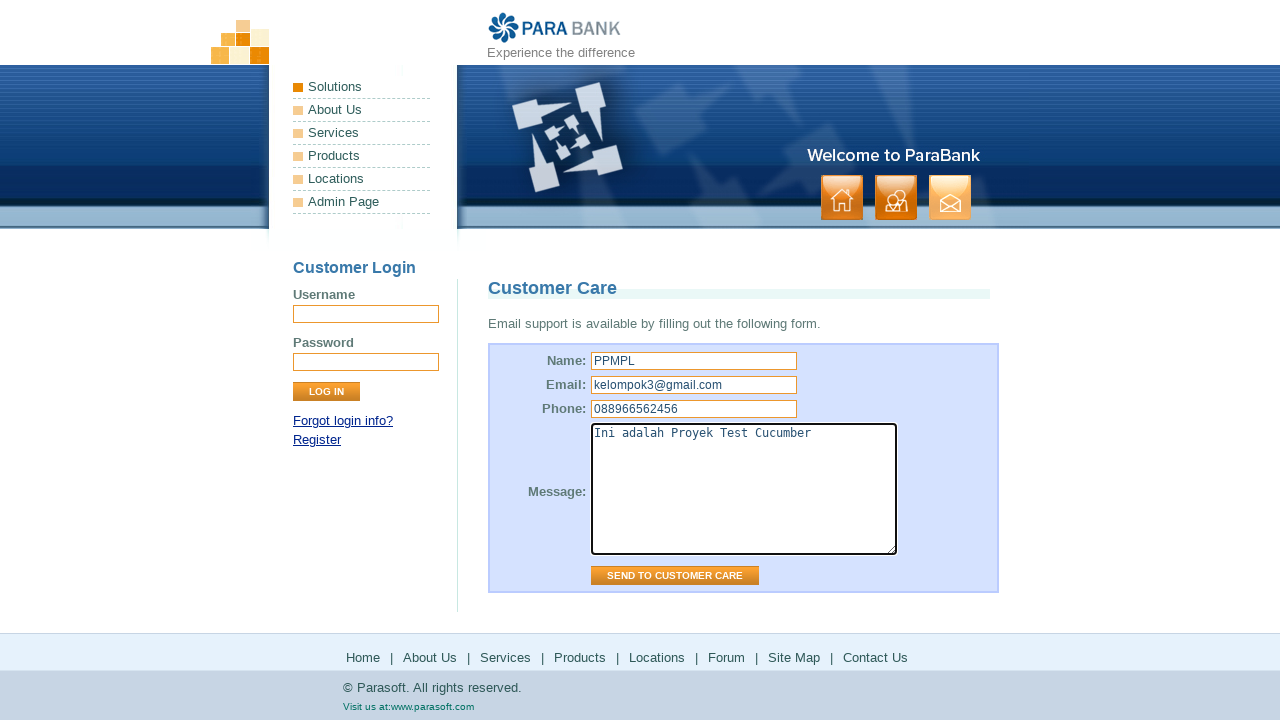

Clicked submit button to submit contact form at (675, 576) on xpath=//table/tbody/tr[5]/td[2]/input
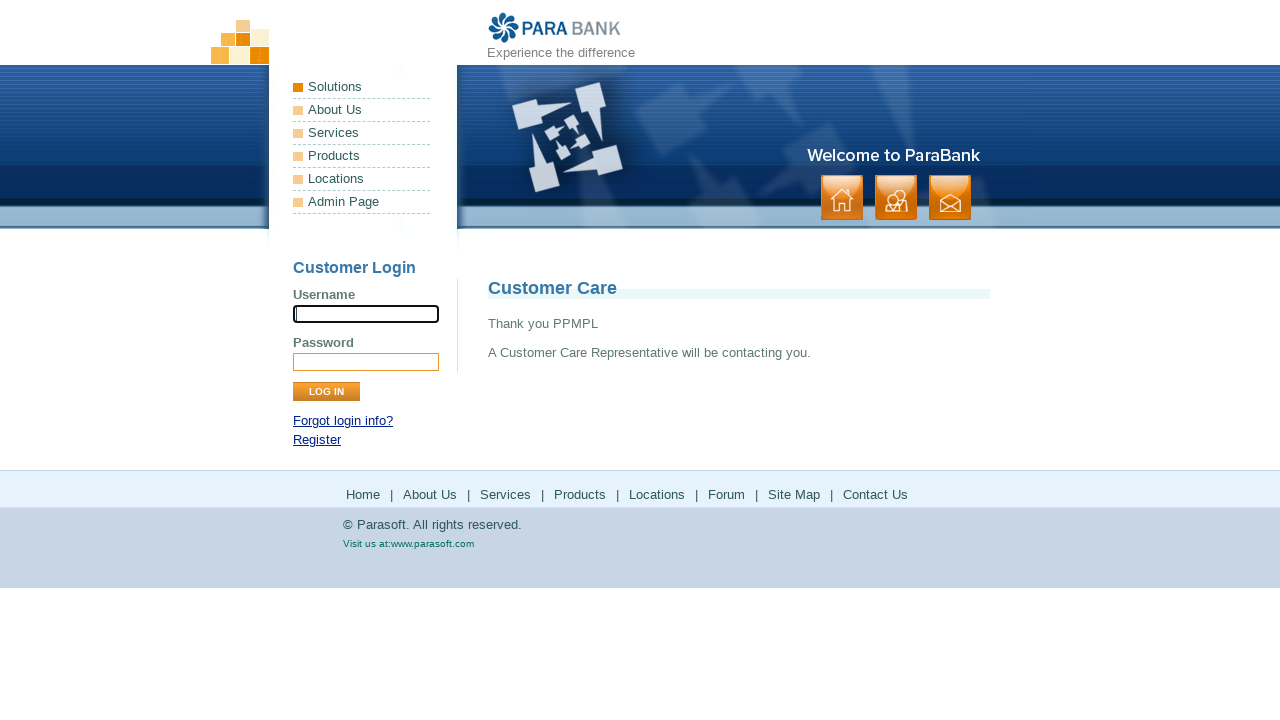

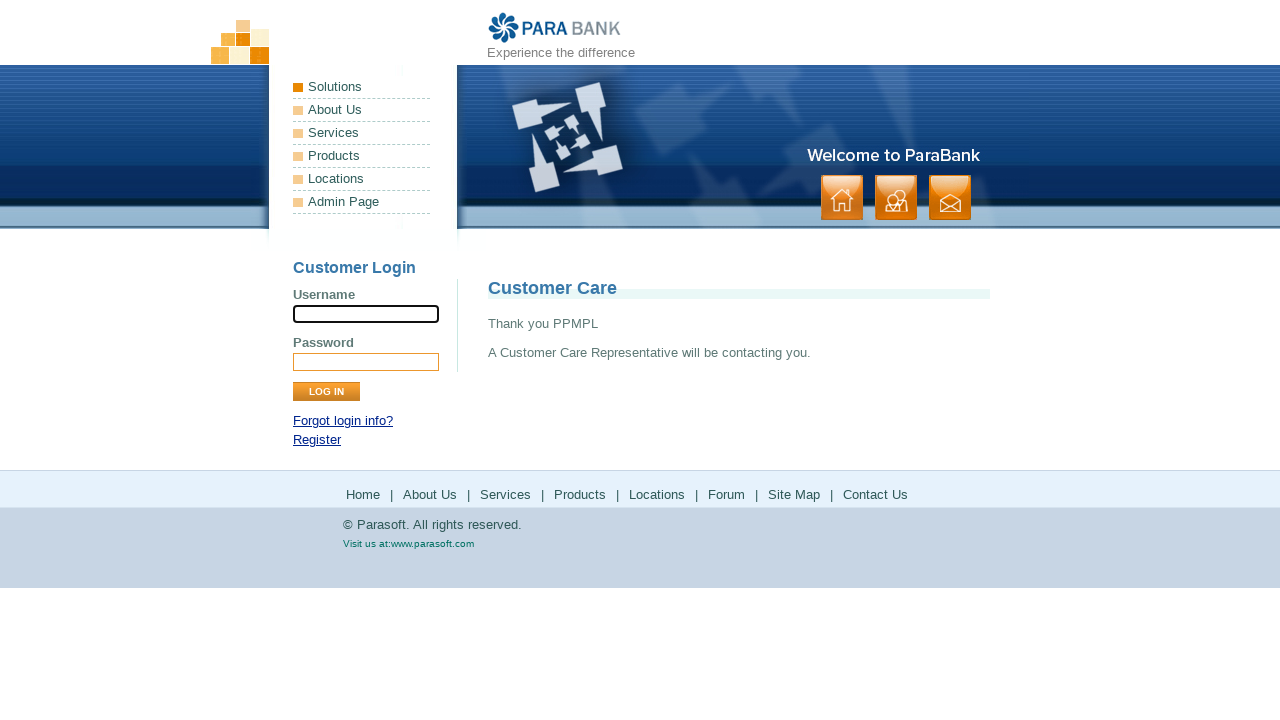